Tests a price range slider by dragging both the minimum and maximum slider handles to adjust the range

Starting URL: https://www.jqueryscript.net/demo/Price-Range-Slider-jQuery-UI/

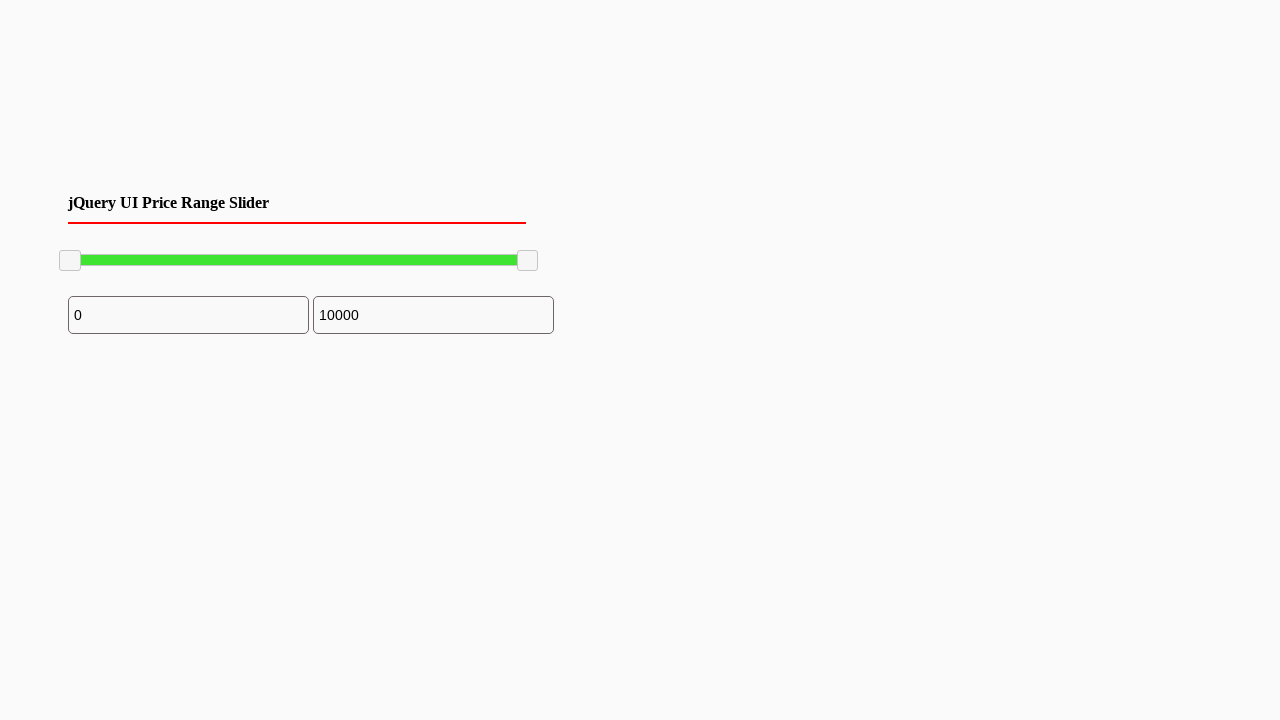

Navigated to price range slider demo page
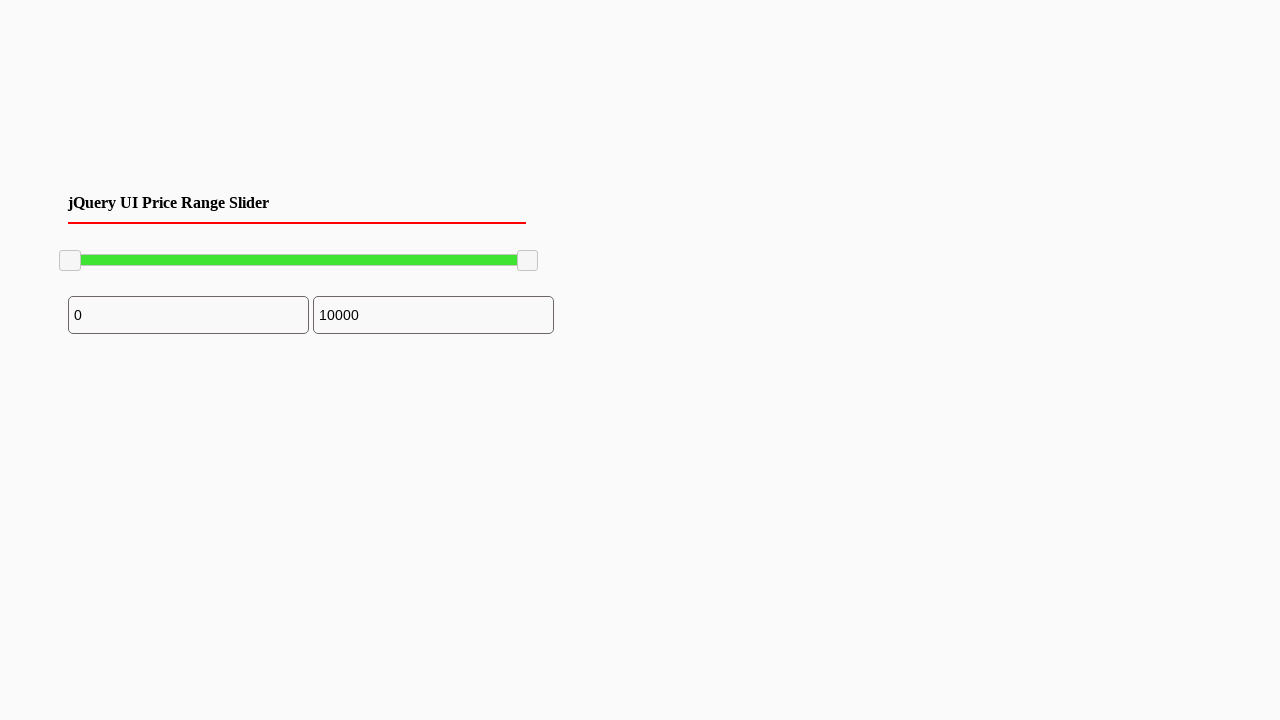

Located minimum slider handle
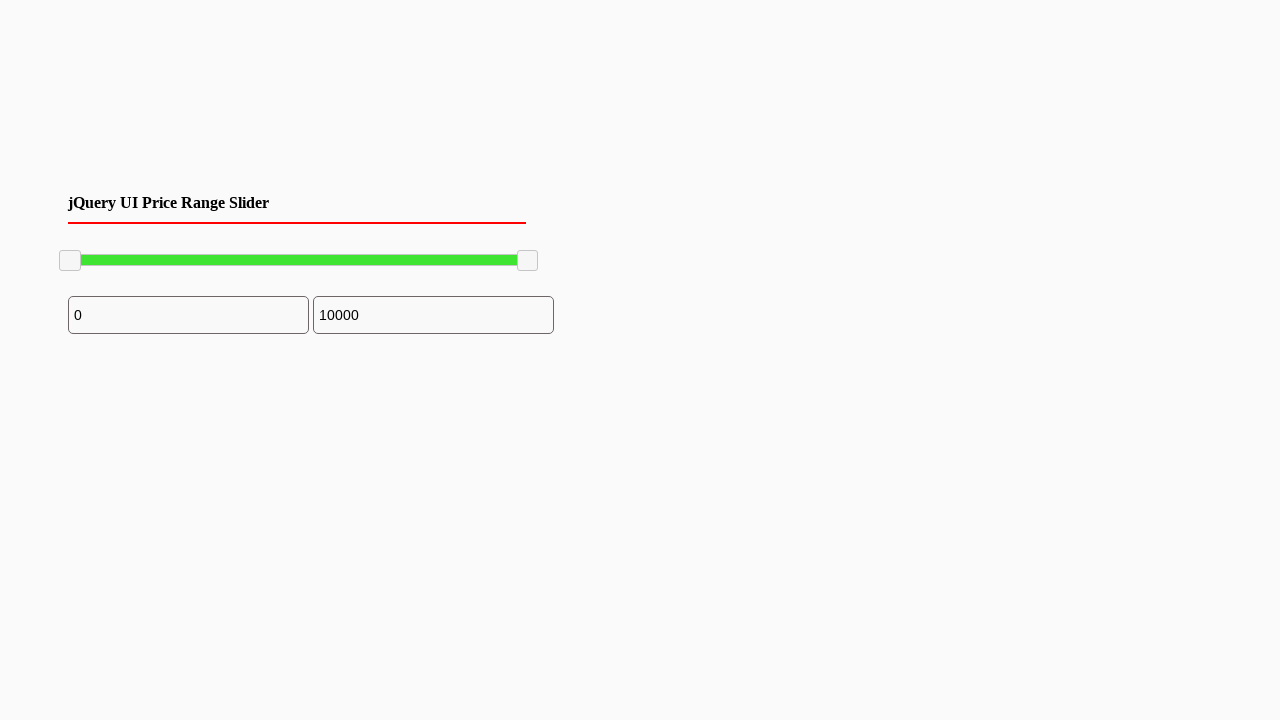

Dragged minimum slider handle to the right by 110 pixels at (170, 251)
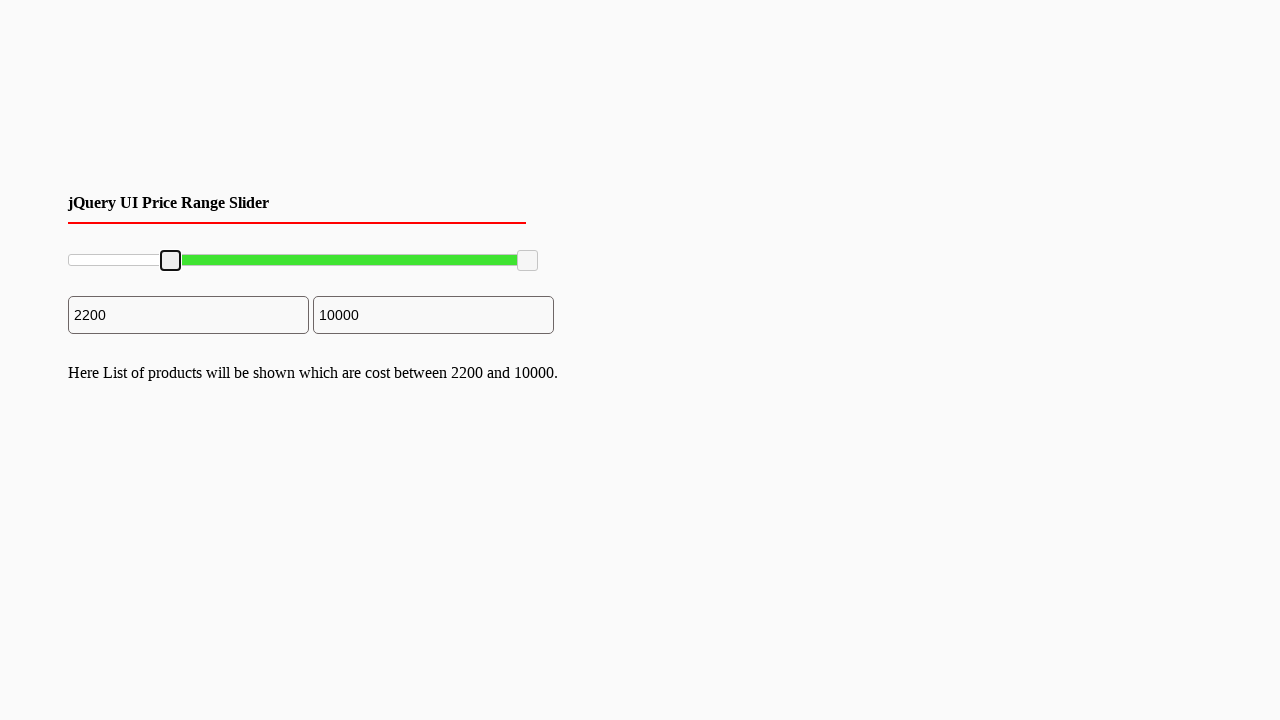

Located maximum slider handle
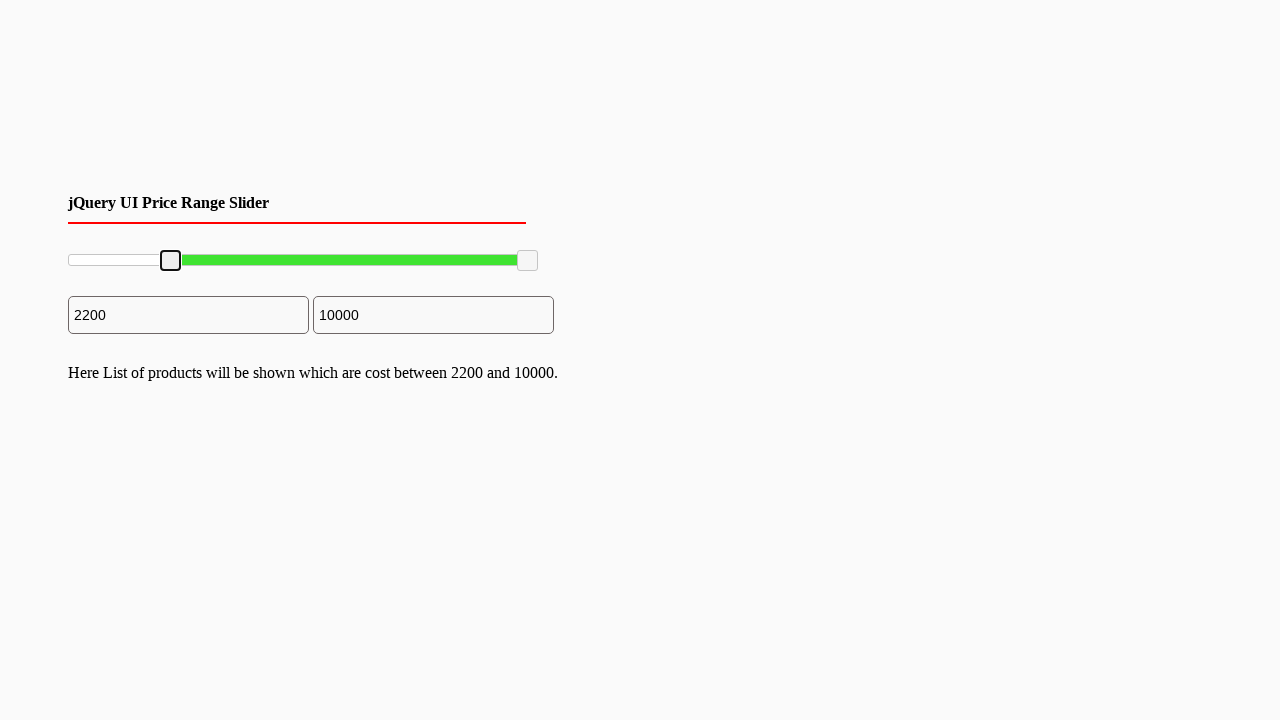

Dragged maximum slider handle to the left by 50 pixels at (468, 251)
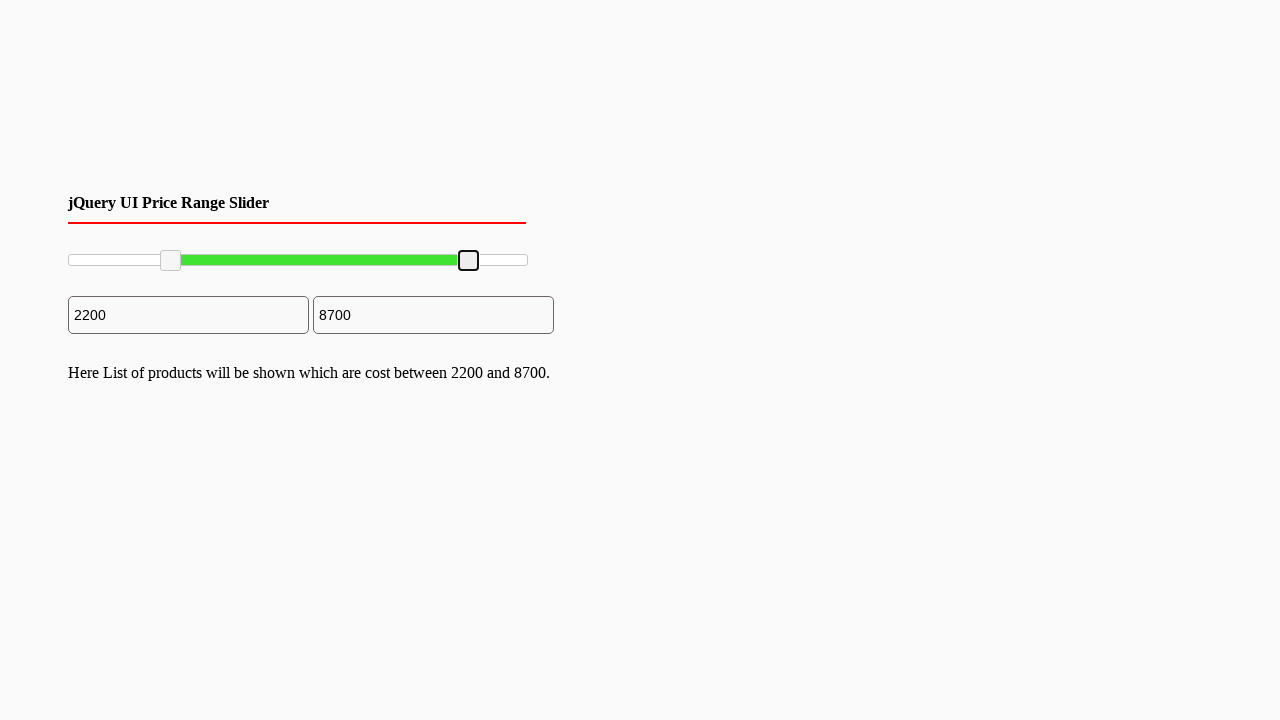

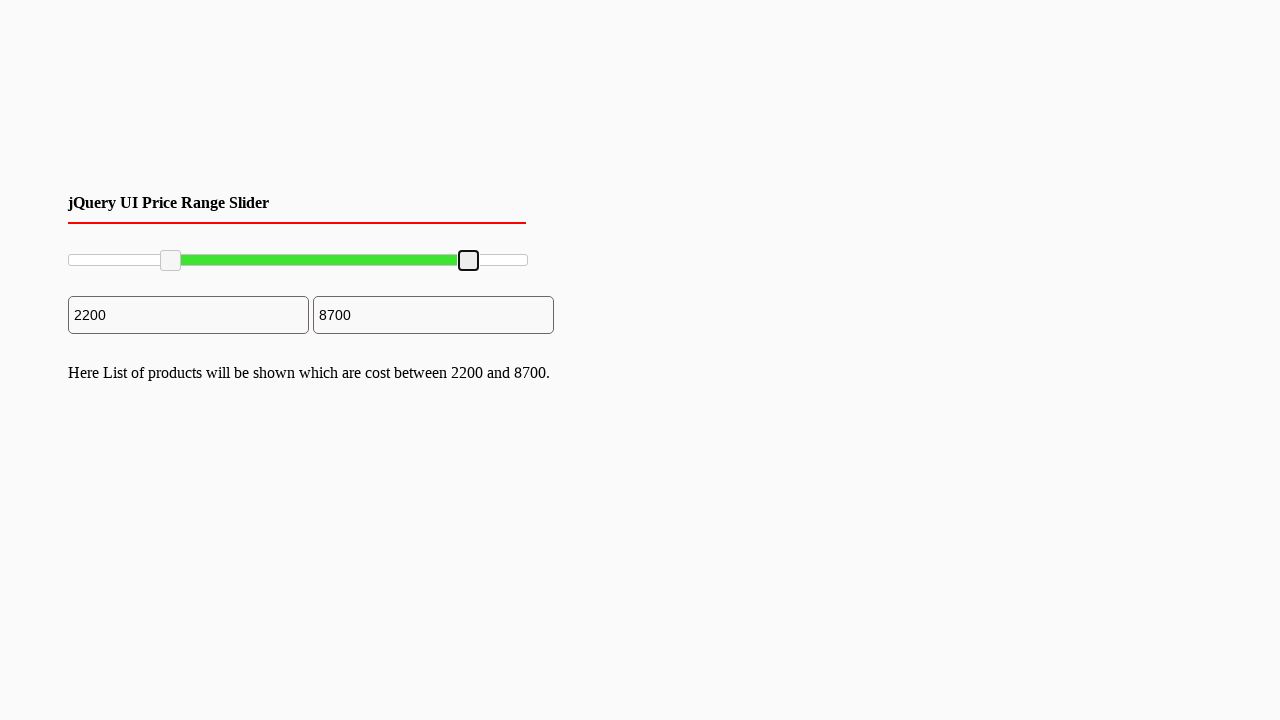